Tests notification message functionality by clicking a link that triggers a notification

Starting URL: http://the-internet.herokuapp.com/notification_message_rendered

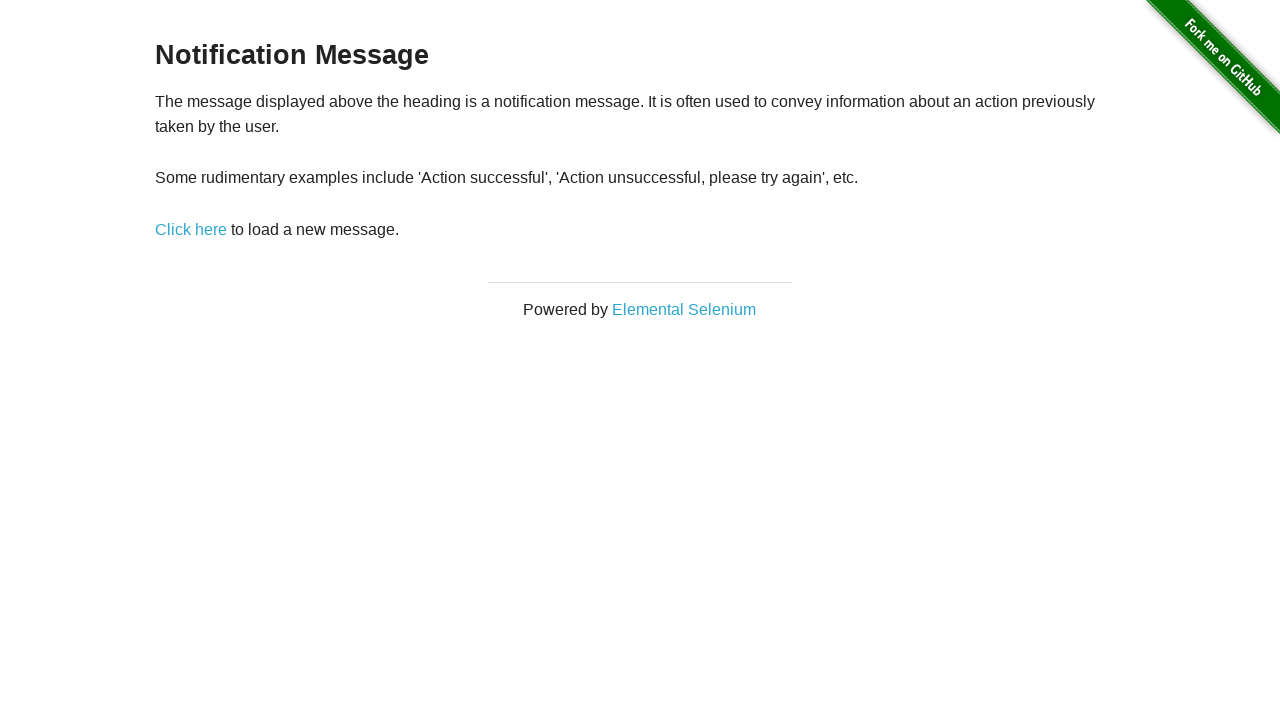

Clicked notification message link to trigger notification at (191, 229) on xpath=//a[@href='/notification_message']
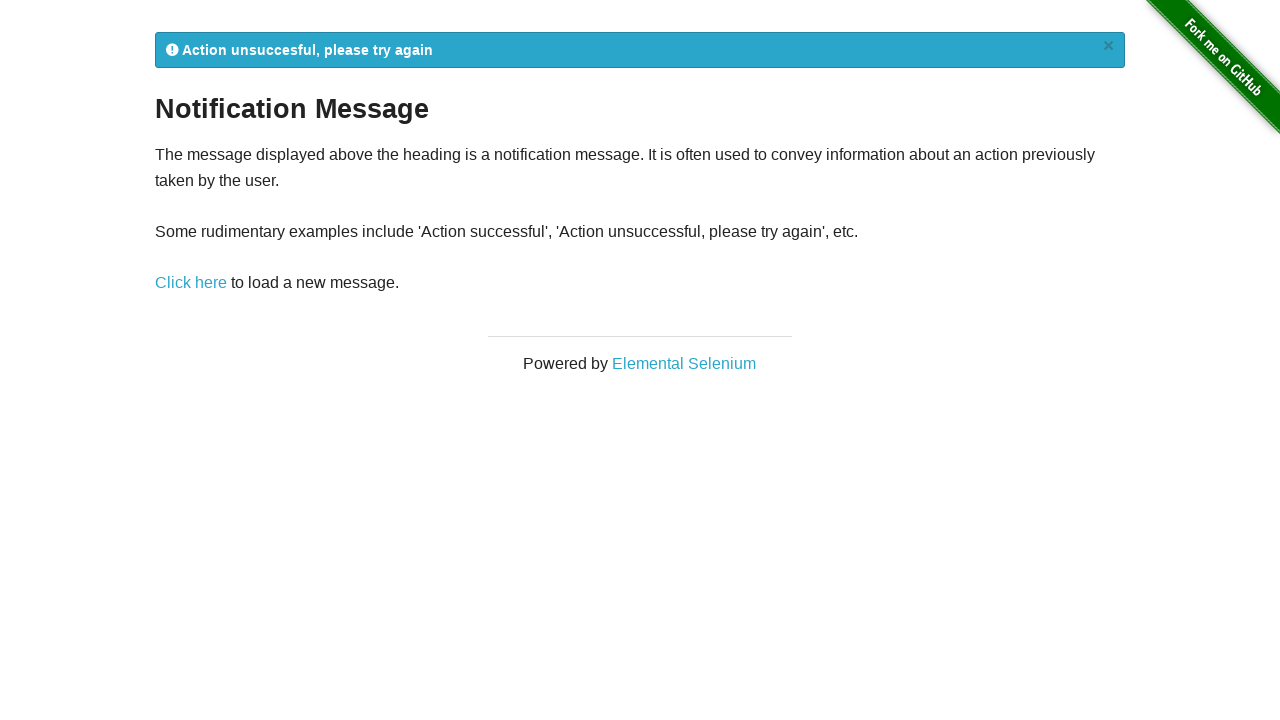

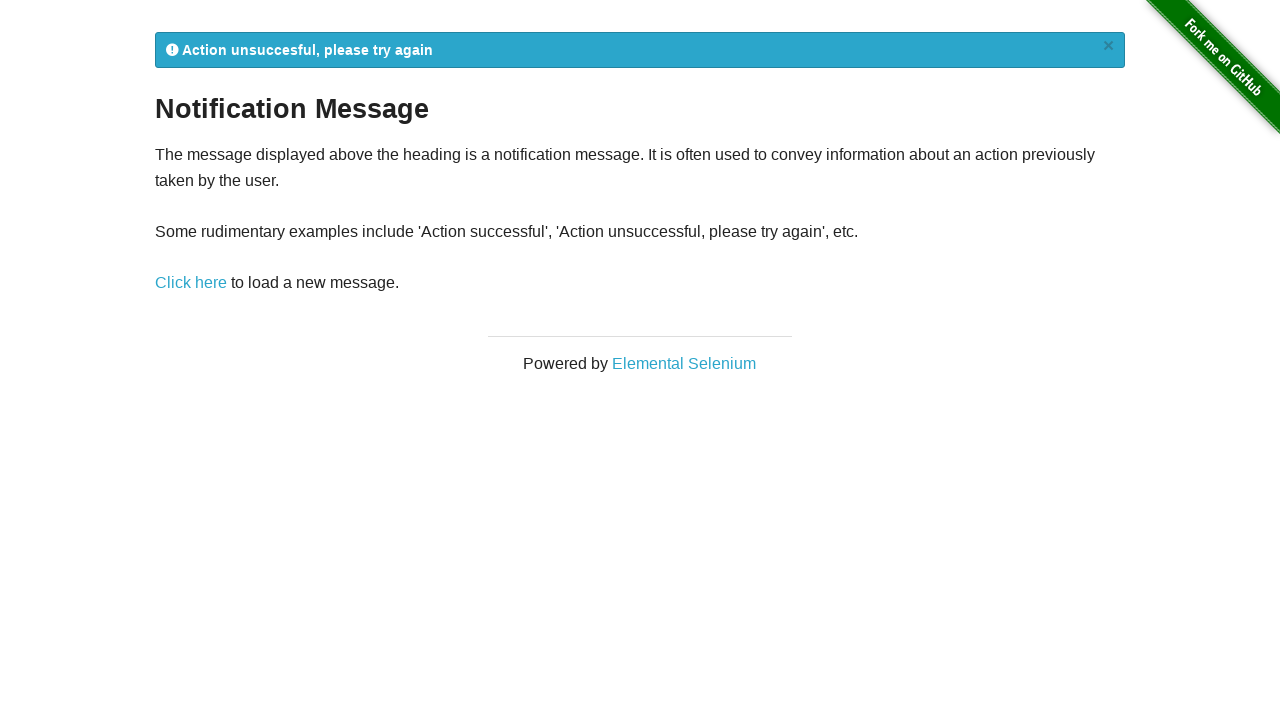